Navigates to the Paytm recharge page, maximizes the window, and verifies the current URL is accessible.

Starting URL: https://paytm.com/recharge

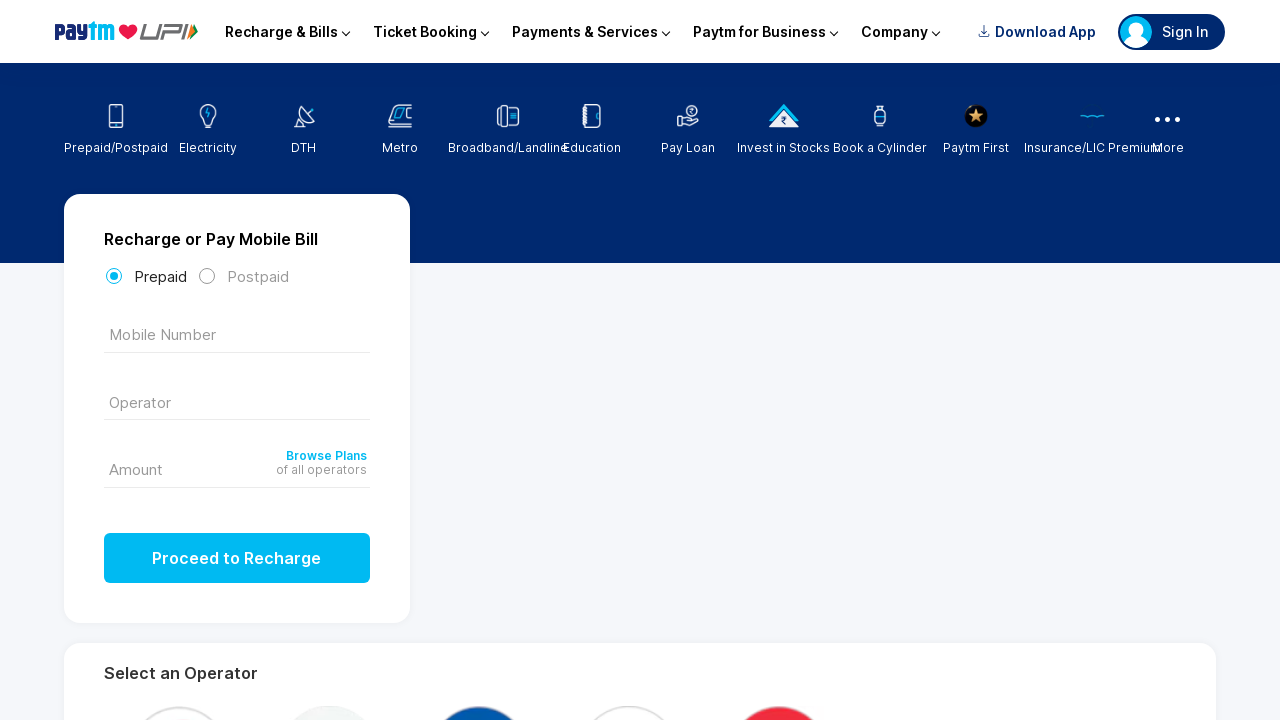

Set viewport size to 1920x1080 to maximize window
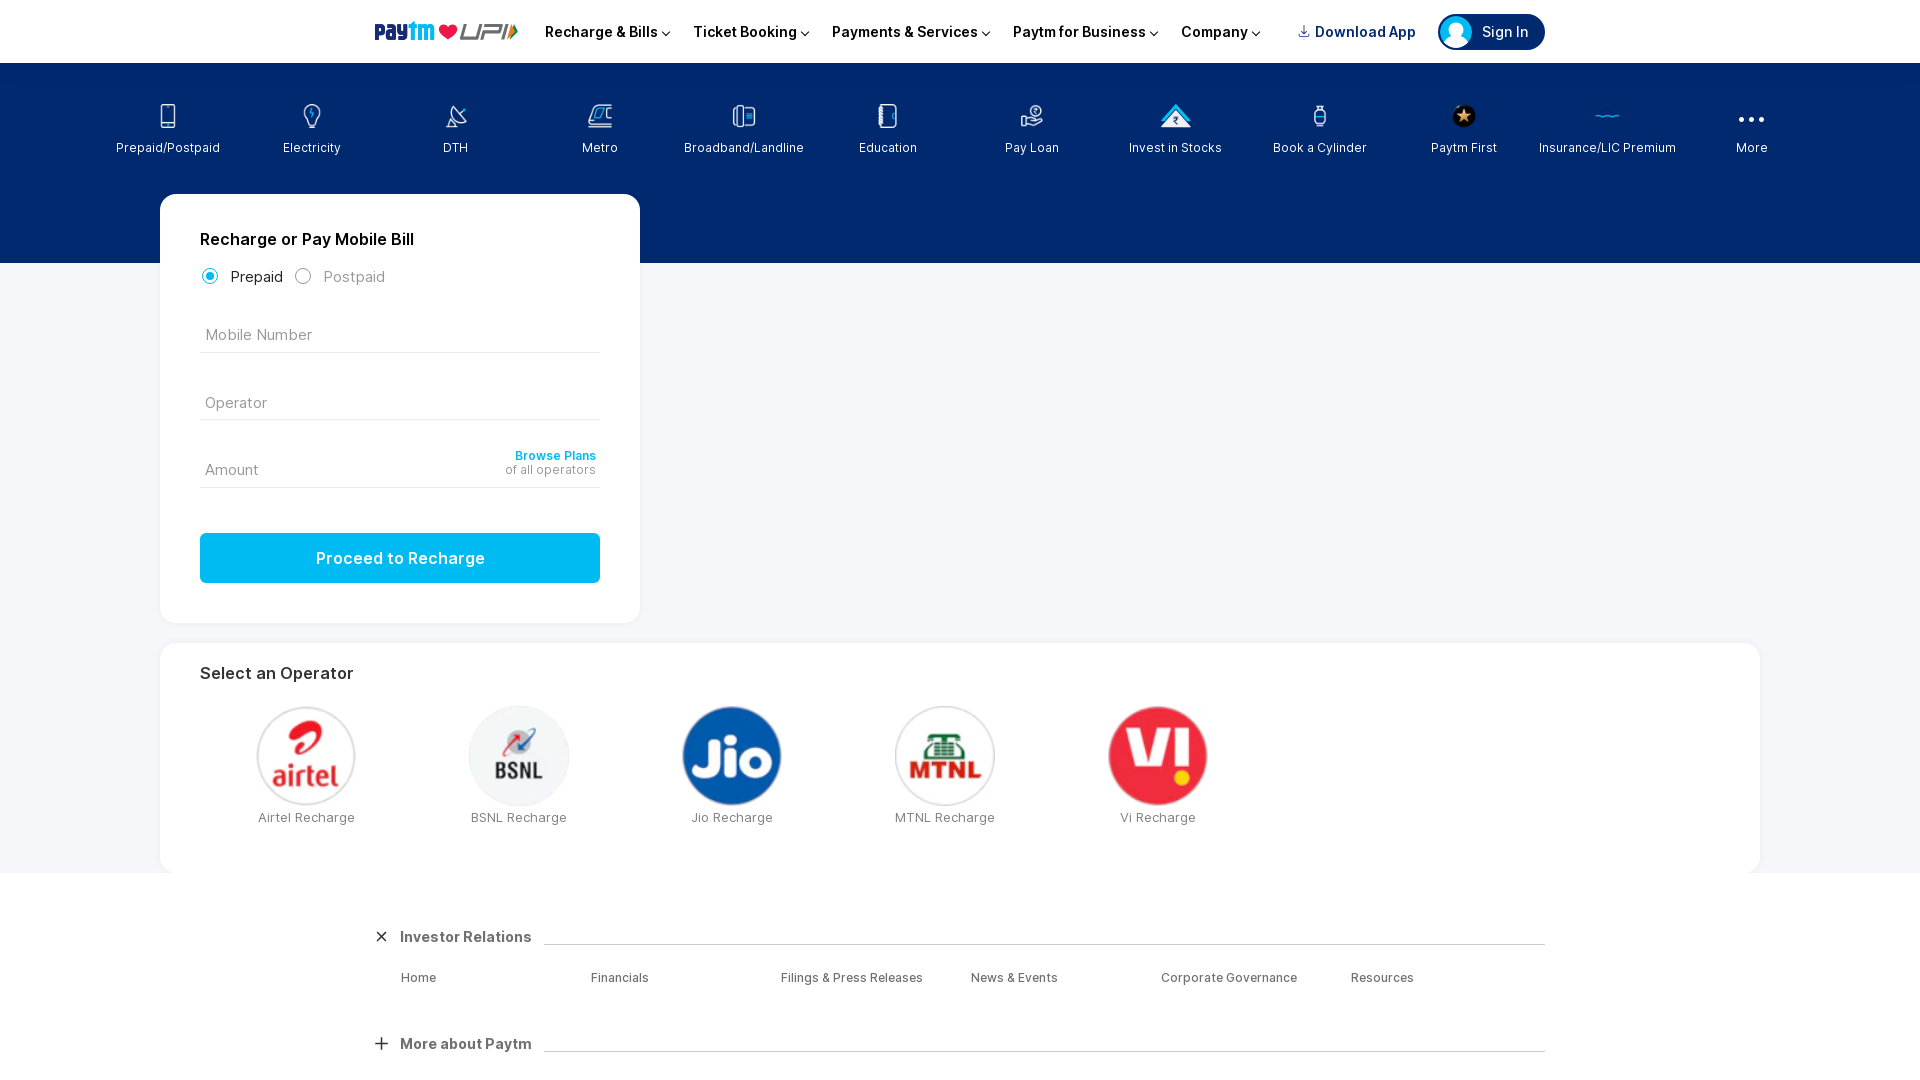

Retrieved current URL from page
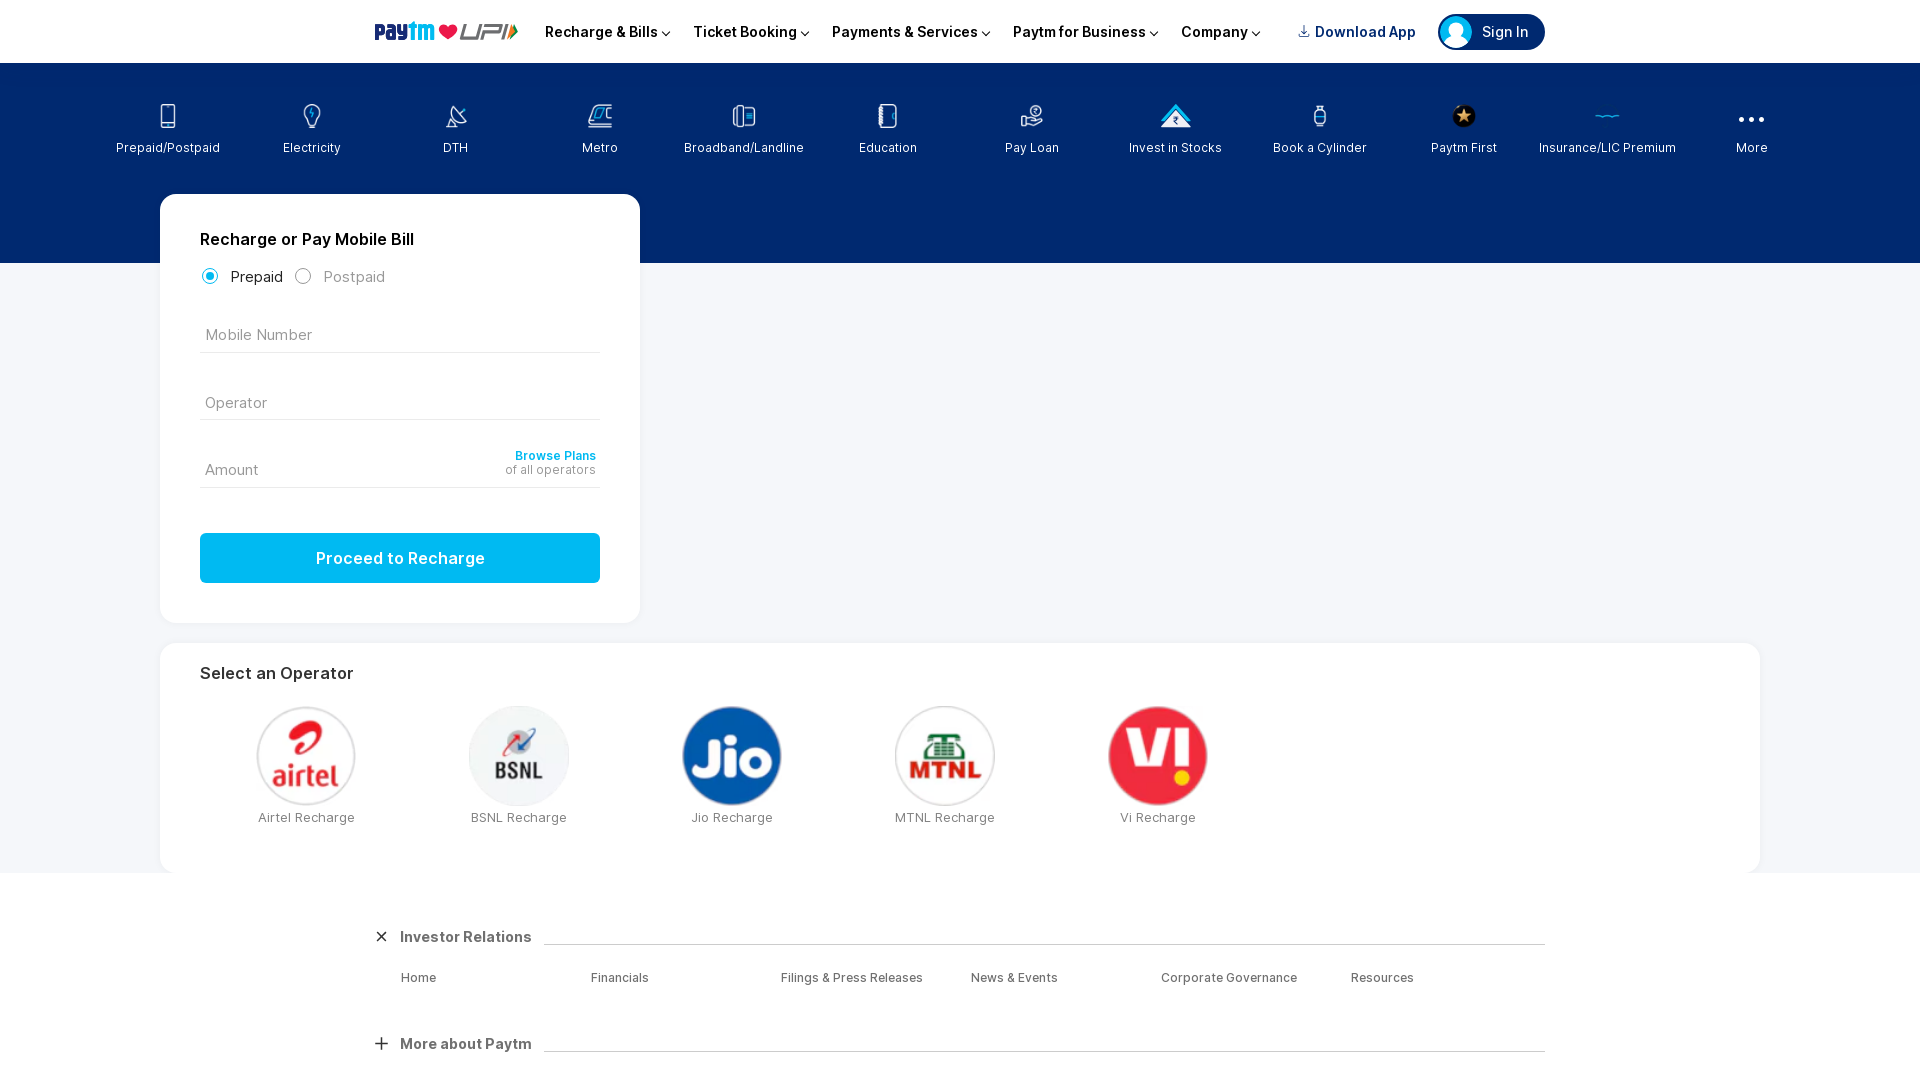

Verified current URL contains 'recharge': https://paytm.com/recharge
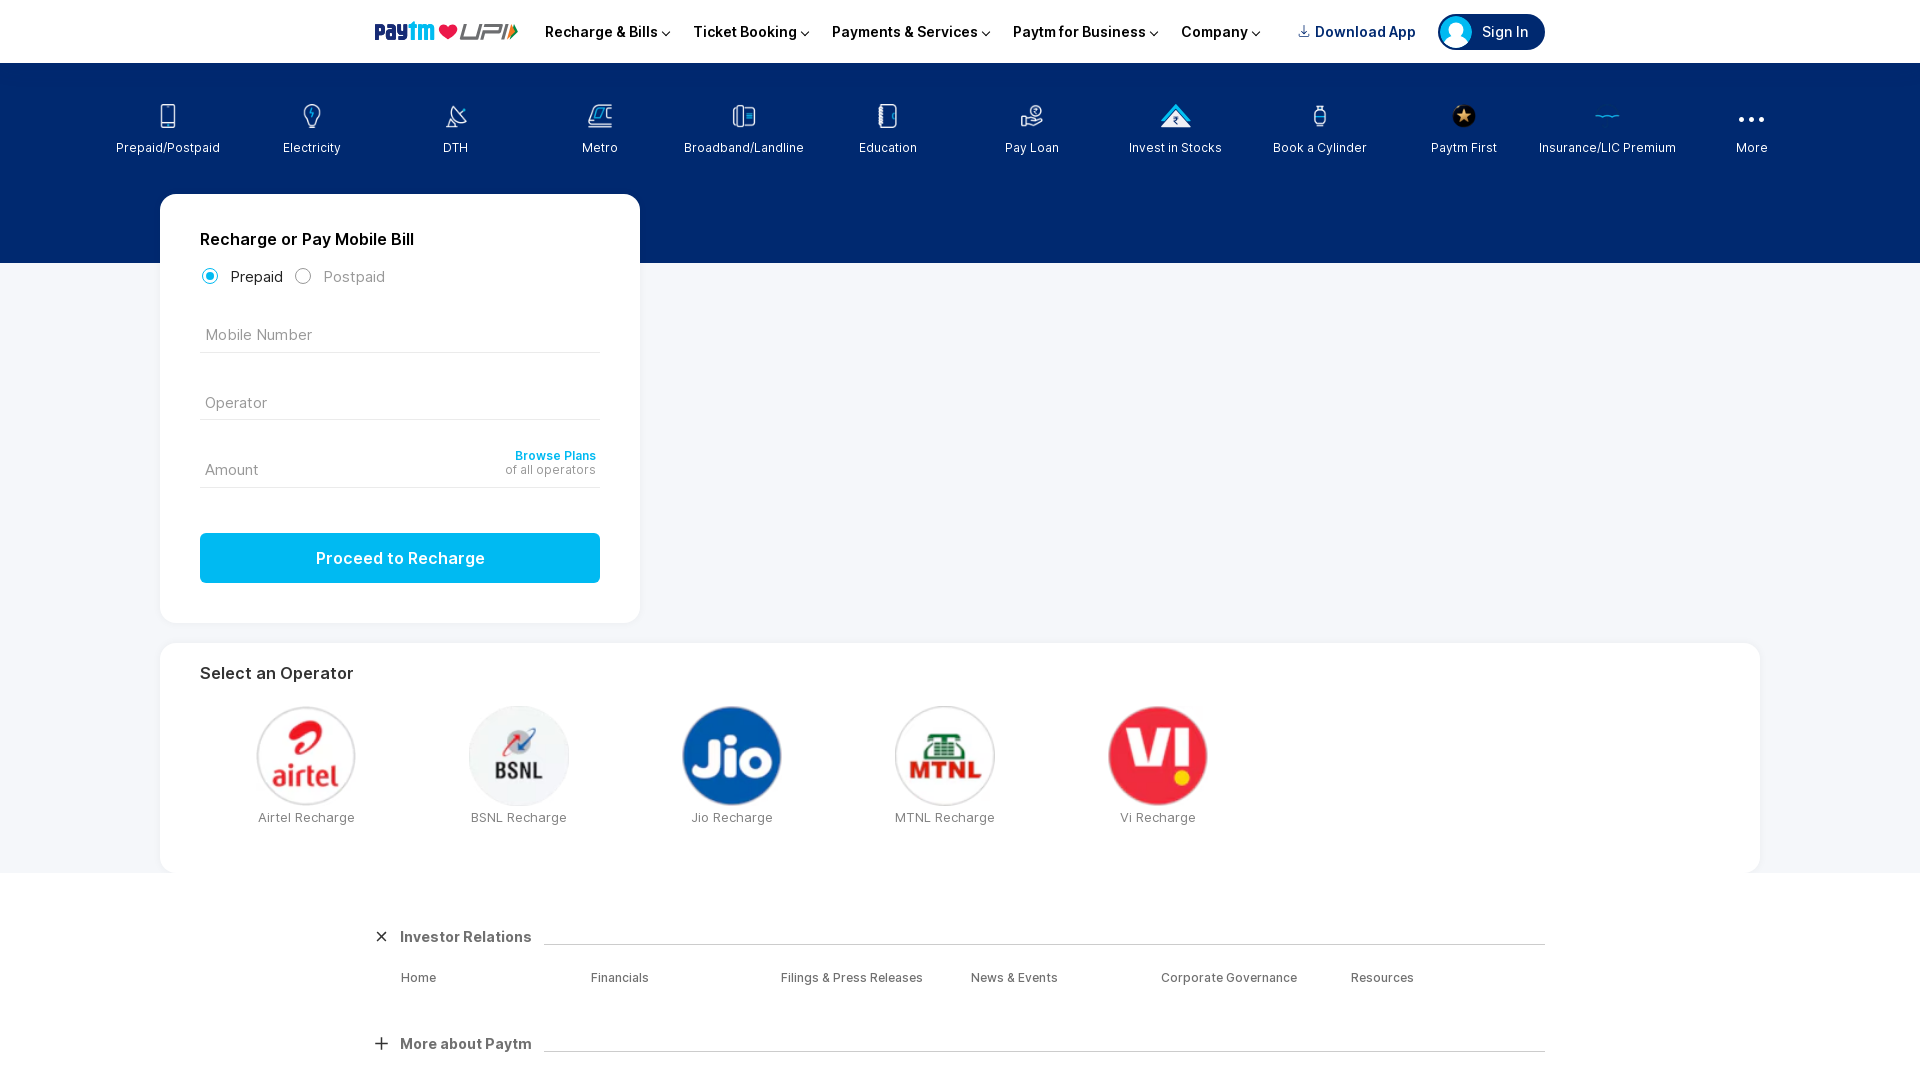

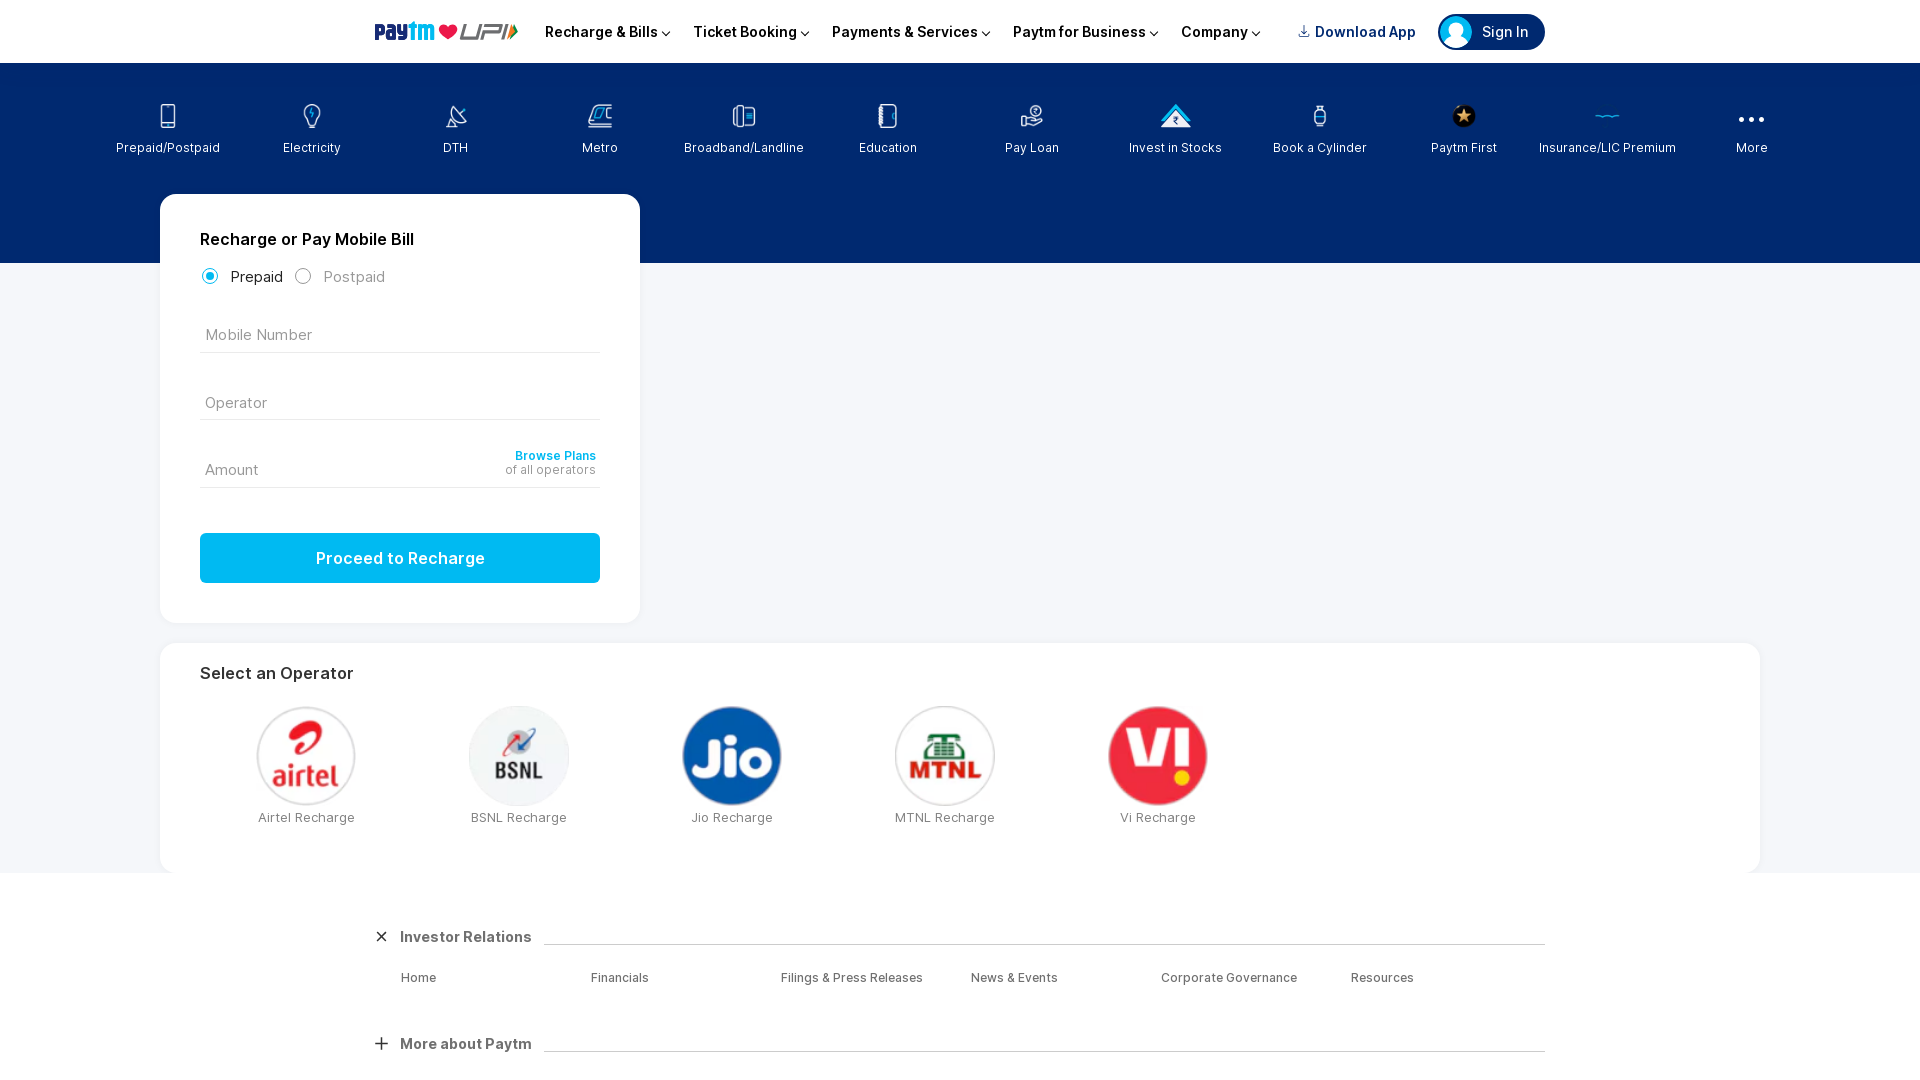